Tests handling of stale element exception by attempting to click a link after page refresh

Starting URL: https://the-internet.herokuapp.com/frames

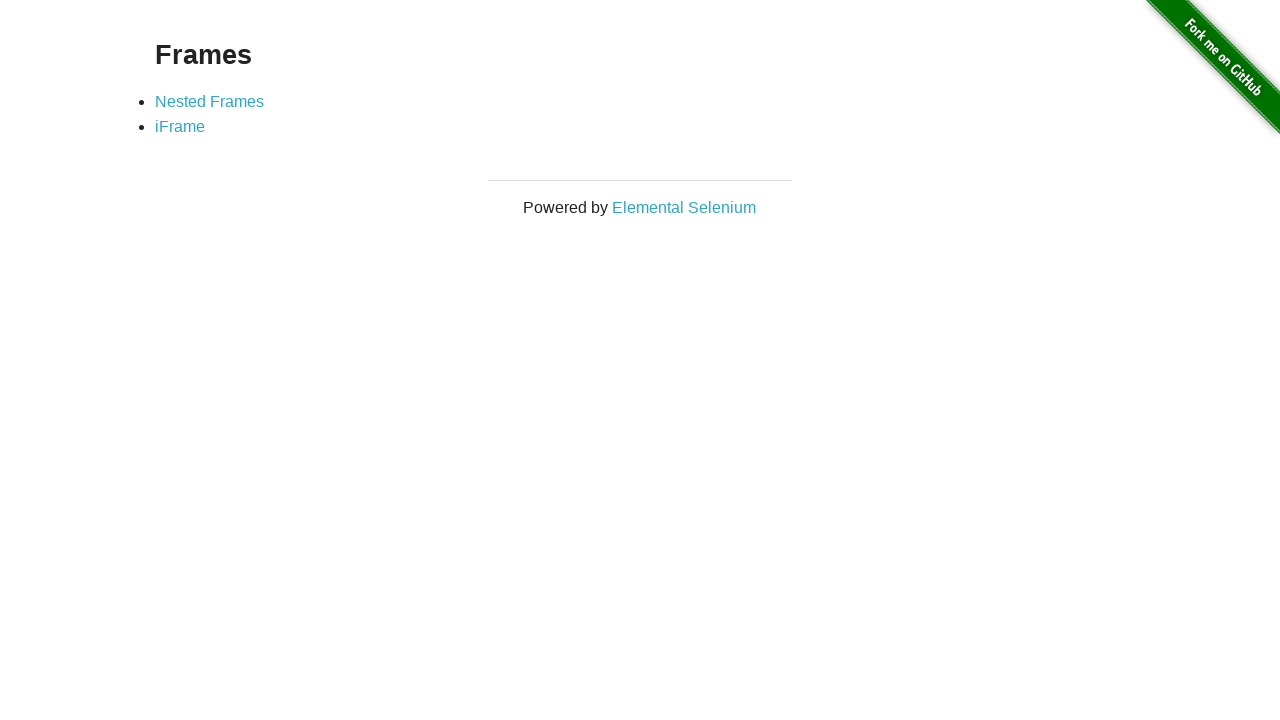

Located iFrame link element
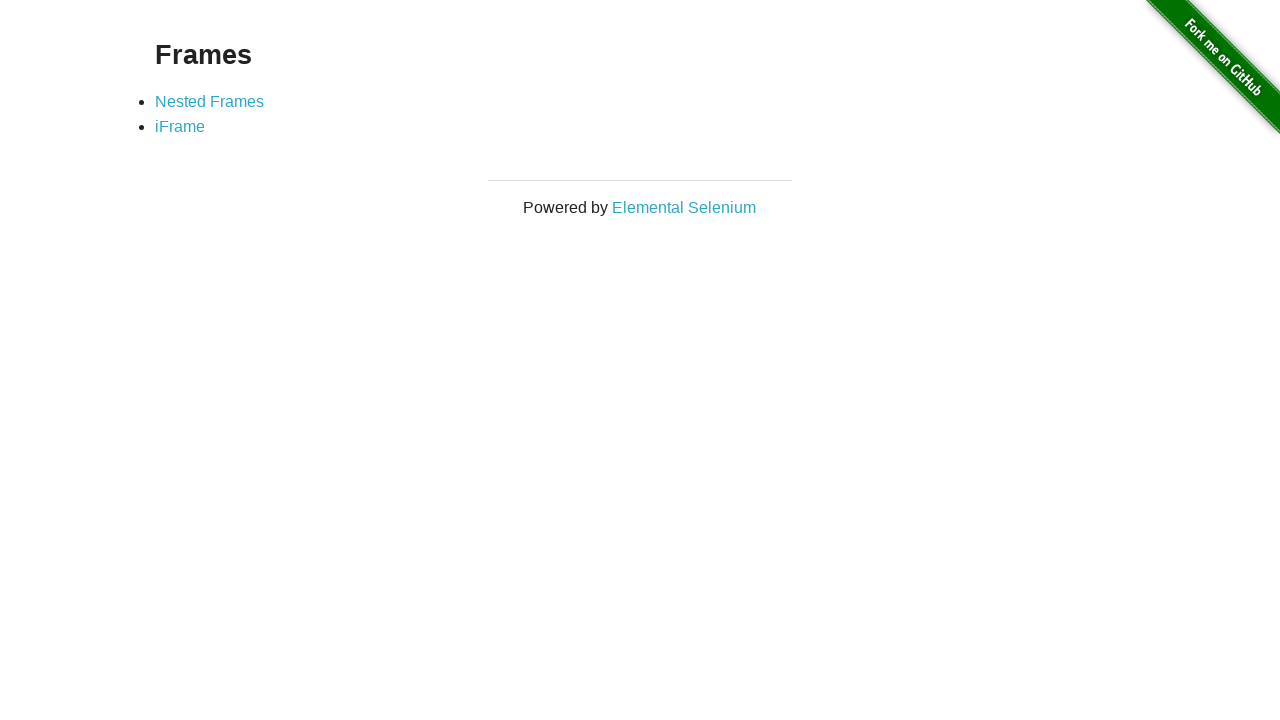

Refreshed page to trigger stale element state
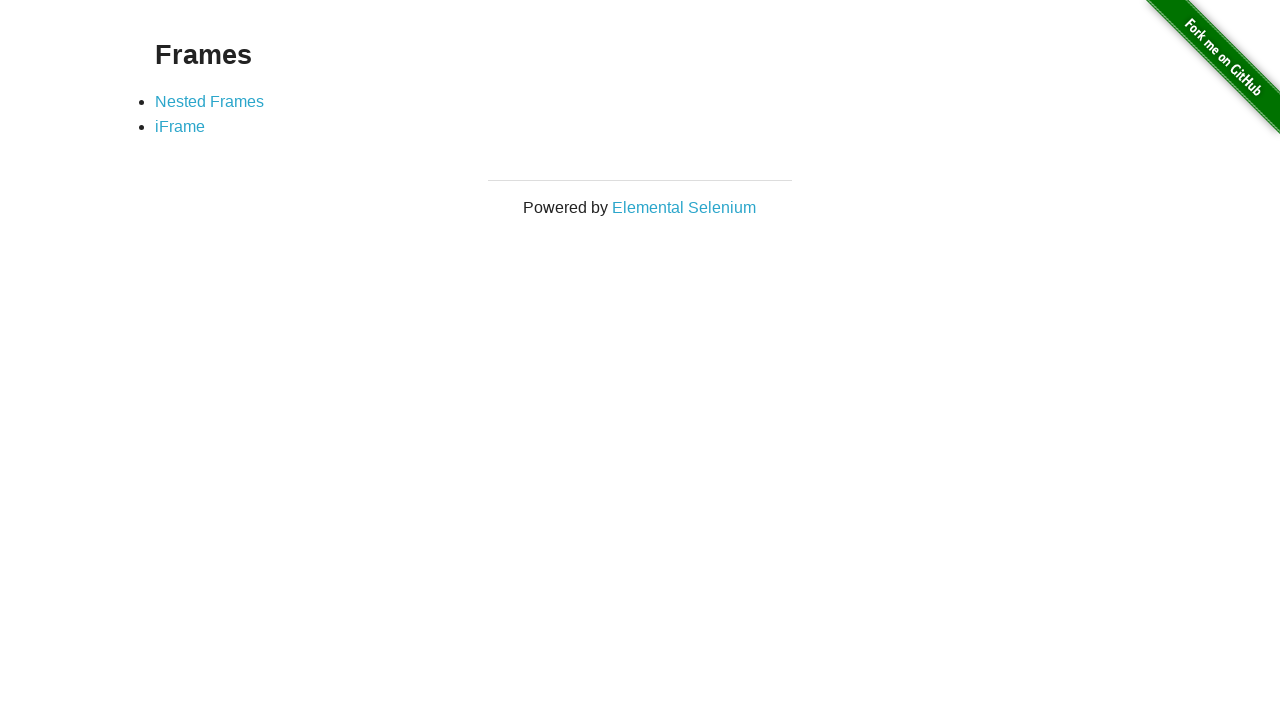

Clicked iFrame link after page refresh (re-located to avoid stale element) at (180, 127) on a:has-text('iFrame')
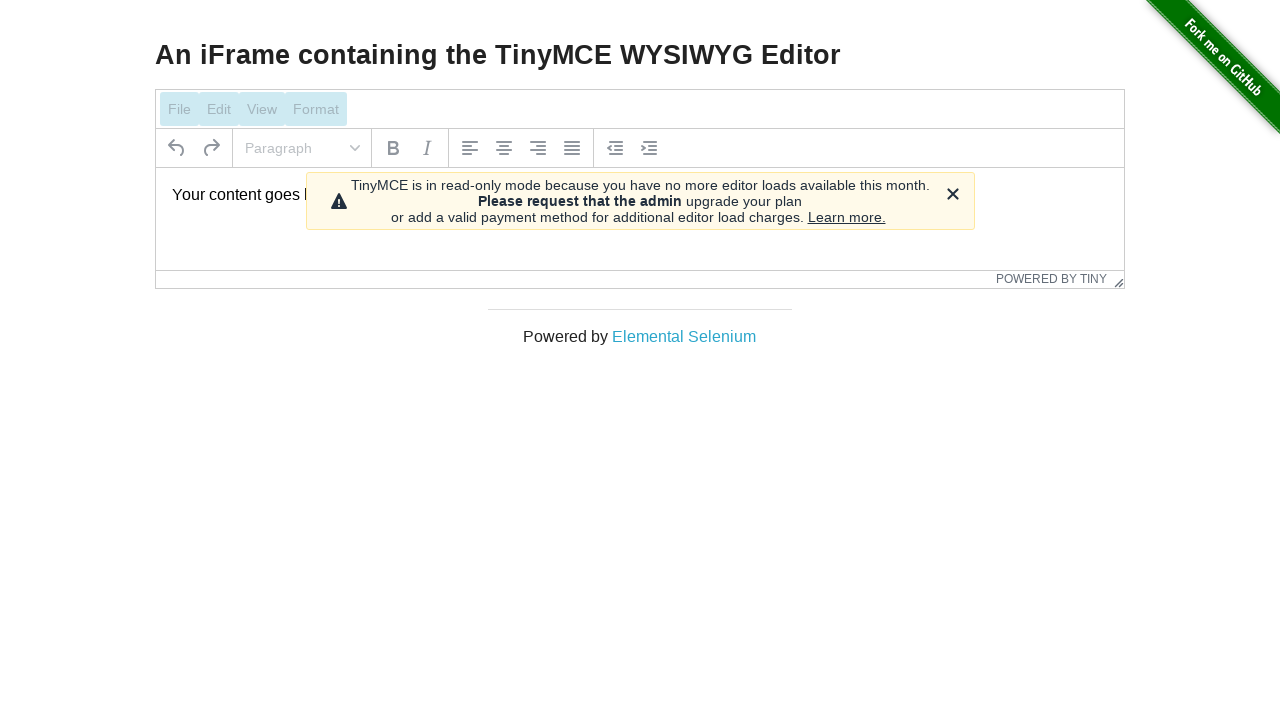

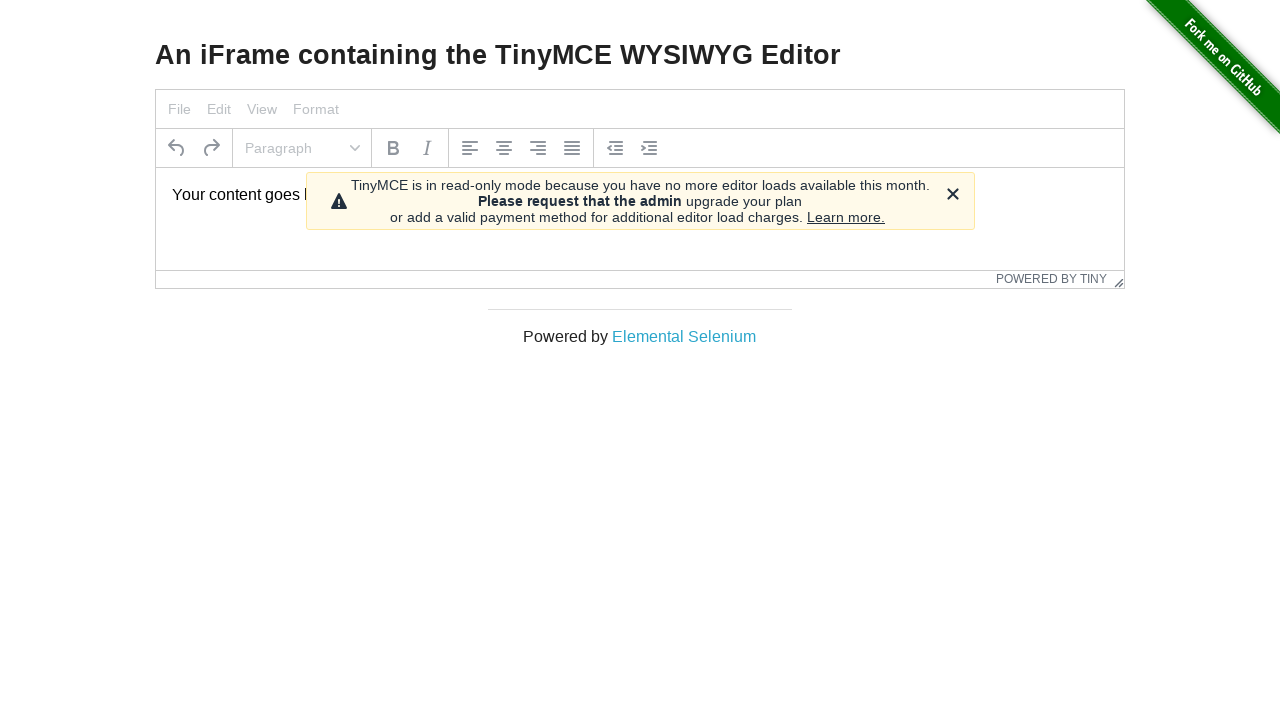